Launches the Honda 2 Wheelers India website and verifies it loads successfully by waiting for the page to be ready.

Starting URL: https://www.honda2wheelersindia.com/

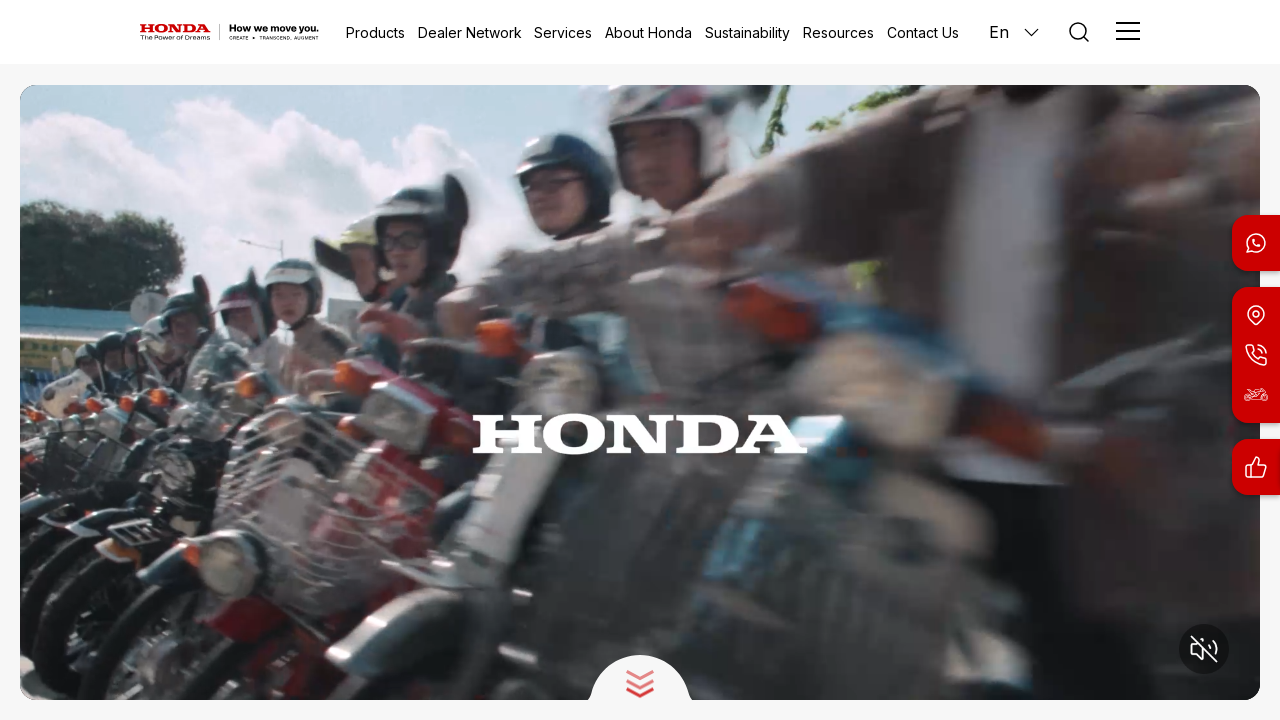

Page DOM content fully loaded
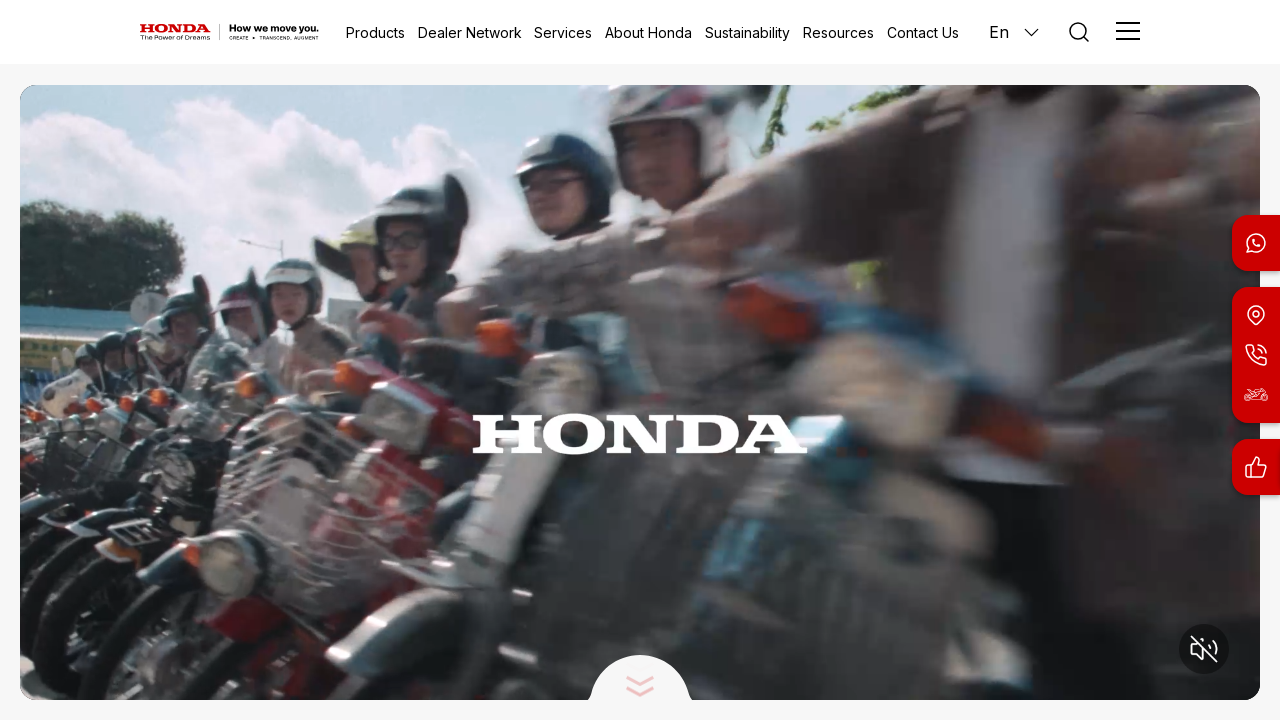

Body element is present and page is ready
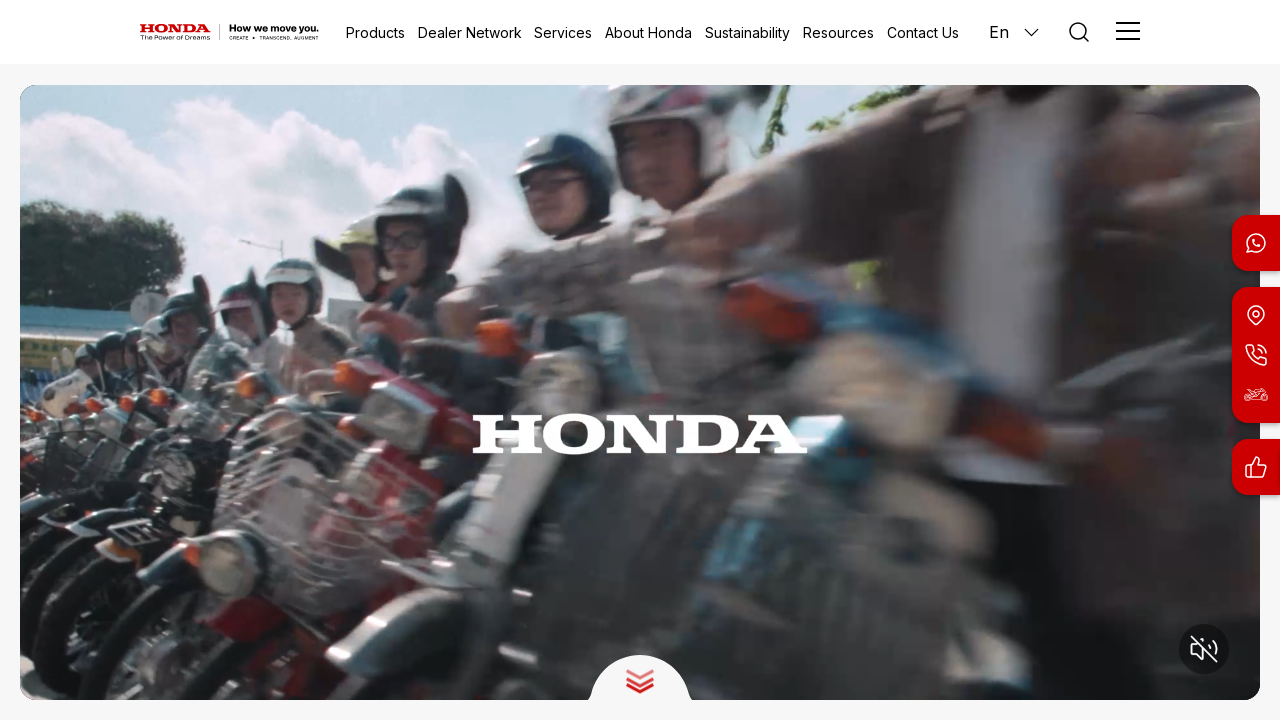

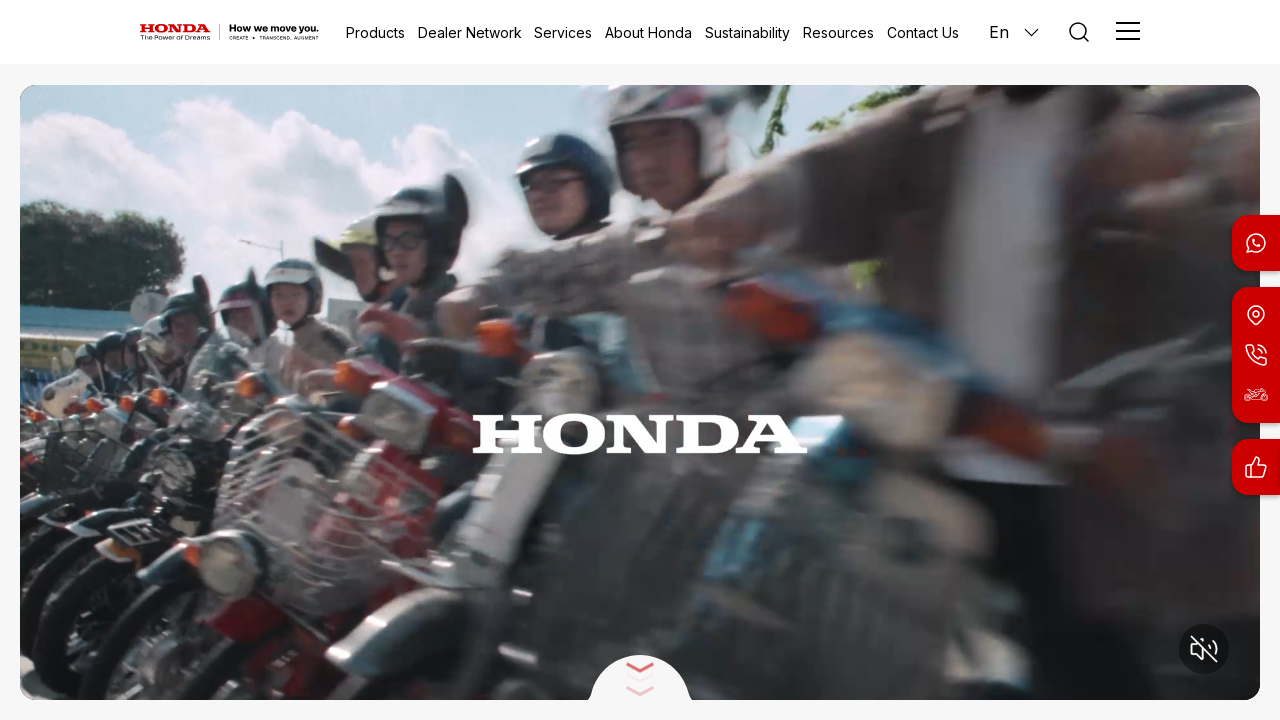